Tests an explicit wait scenario where the script waits for a price element to show "100", then clicks a book button, calculates a mathematical formula based on a displayed value, and submits the answer.

Starting URL: http://suninjuly.github.io/explicit_wait2.html

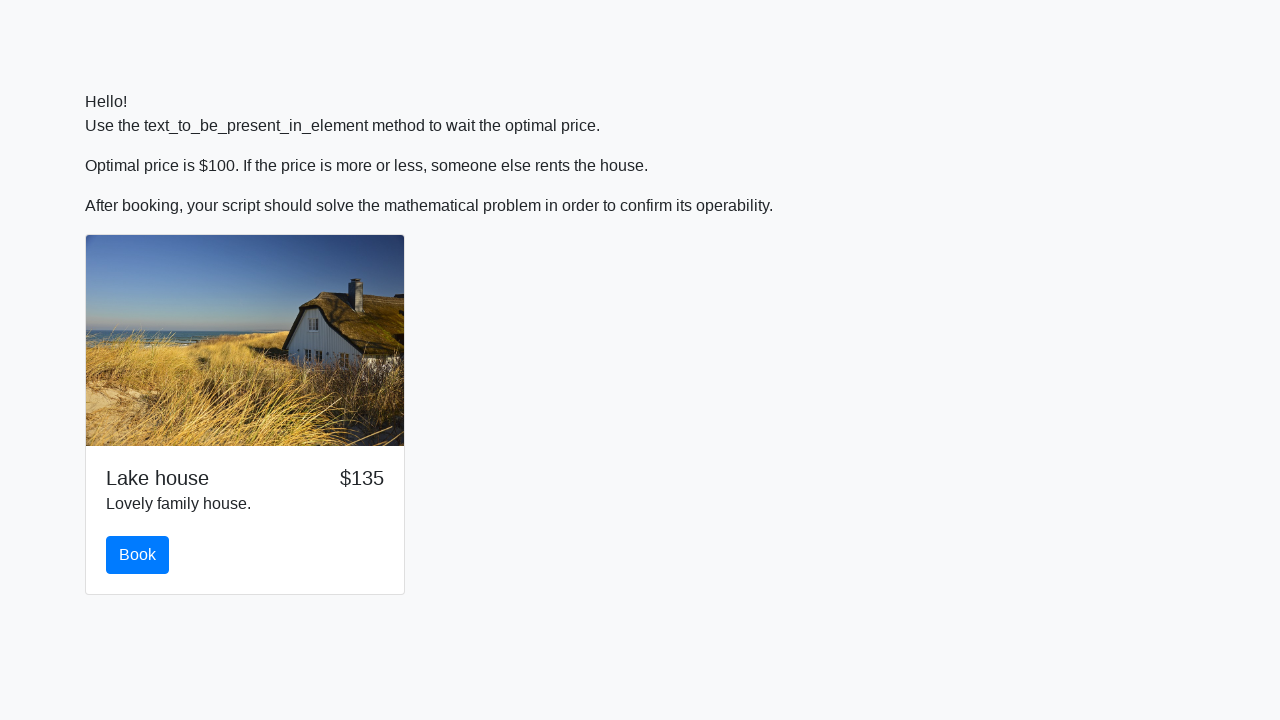

Waited for price element to display '100'
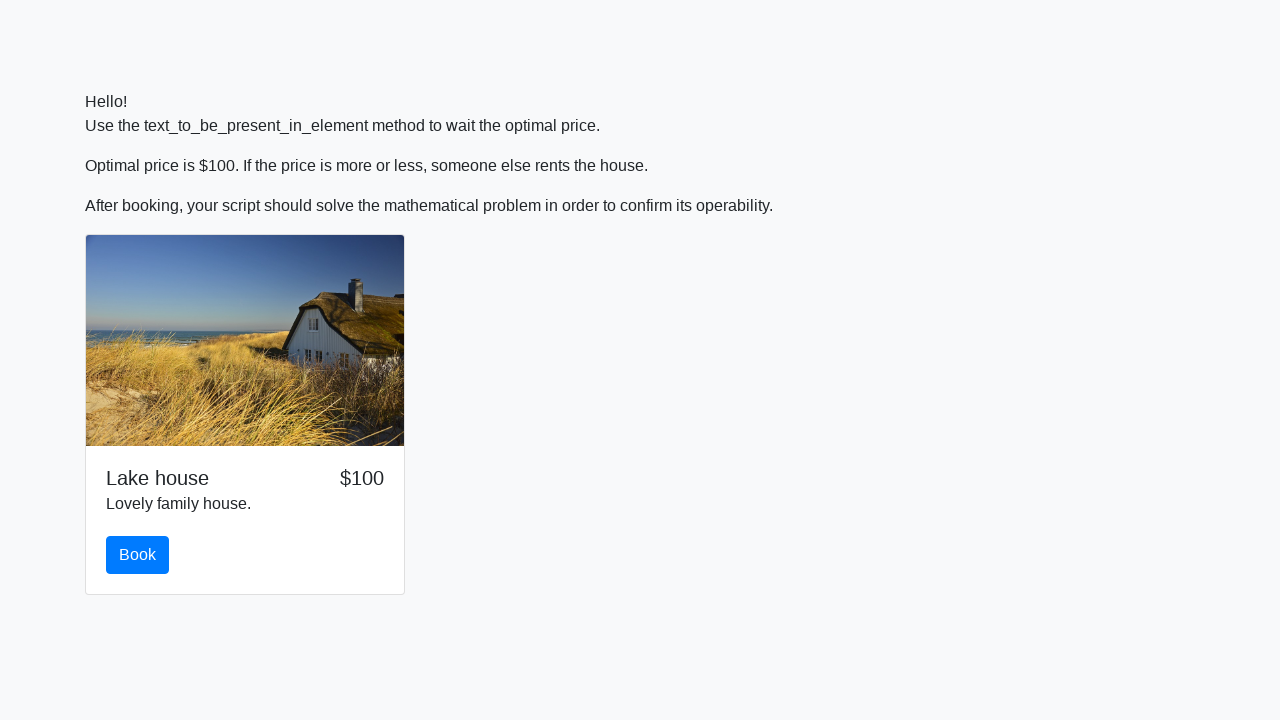

Clicked the book button at (138, 555) on #book
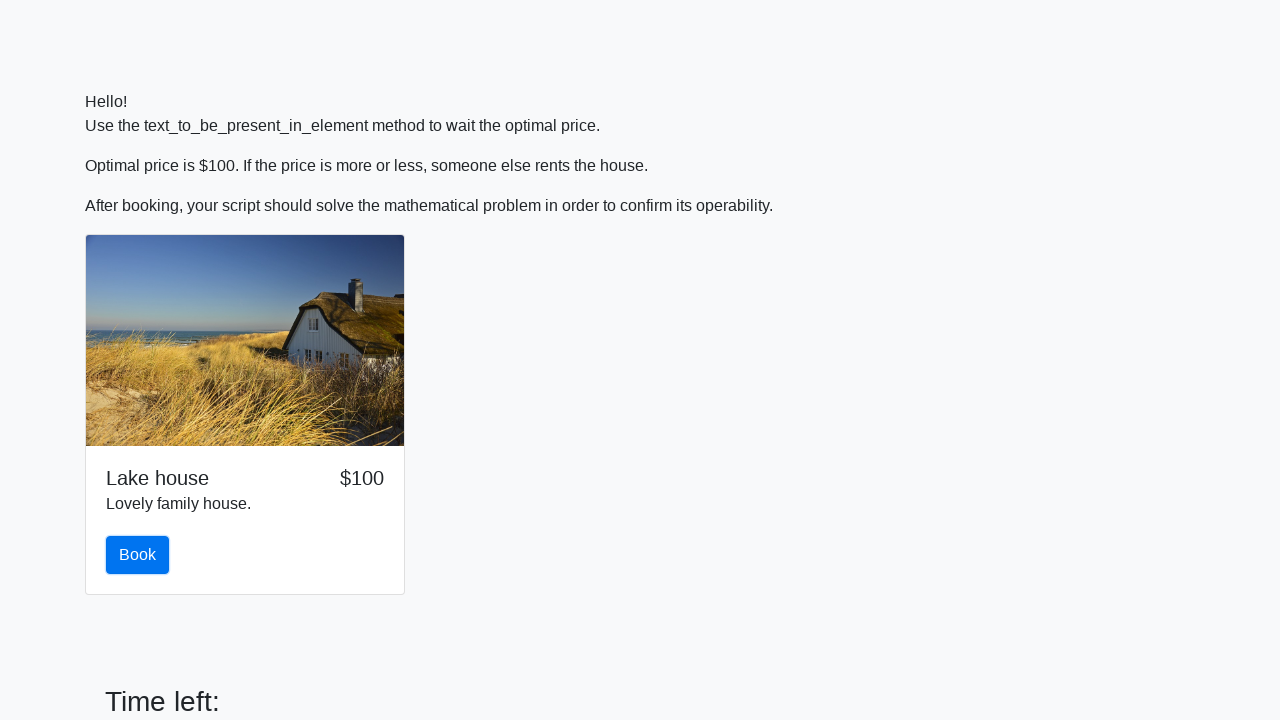

Scrolled down 150 pixels to reveal form
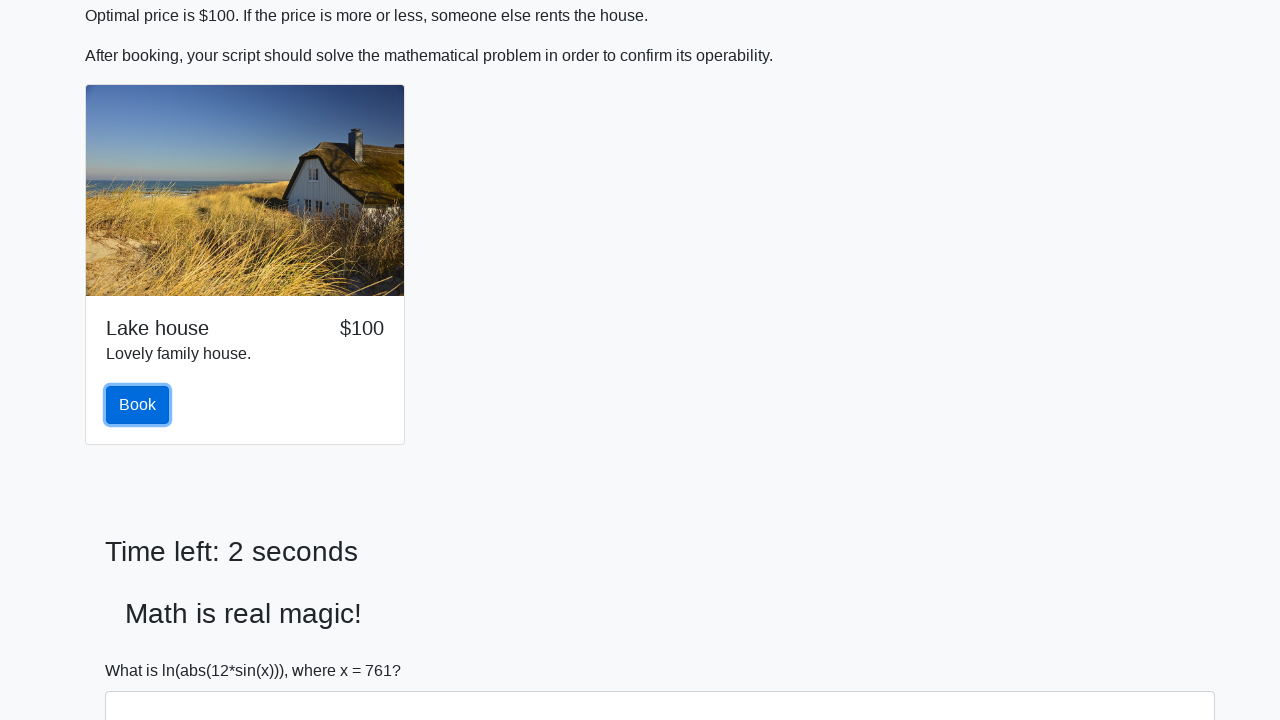

Retrieved x value from input_value element: 761
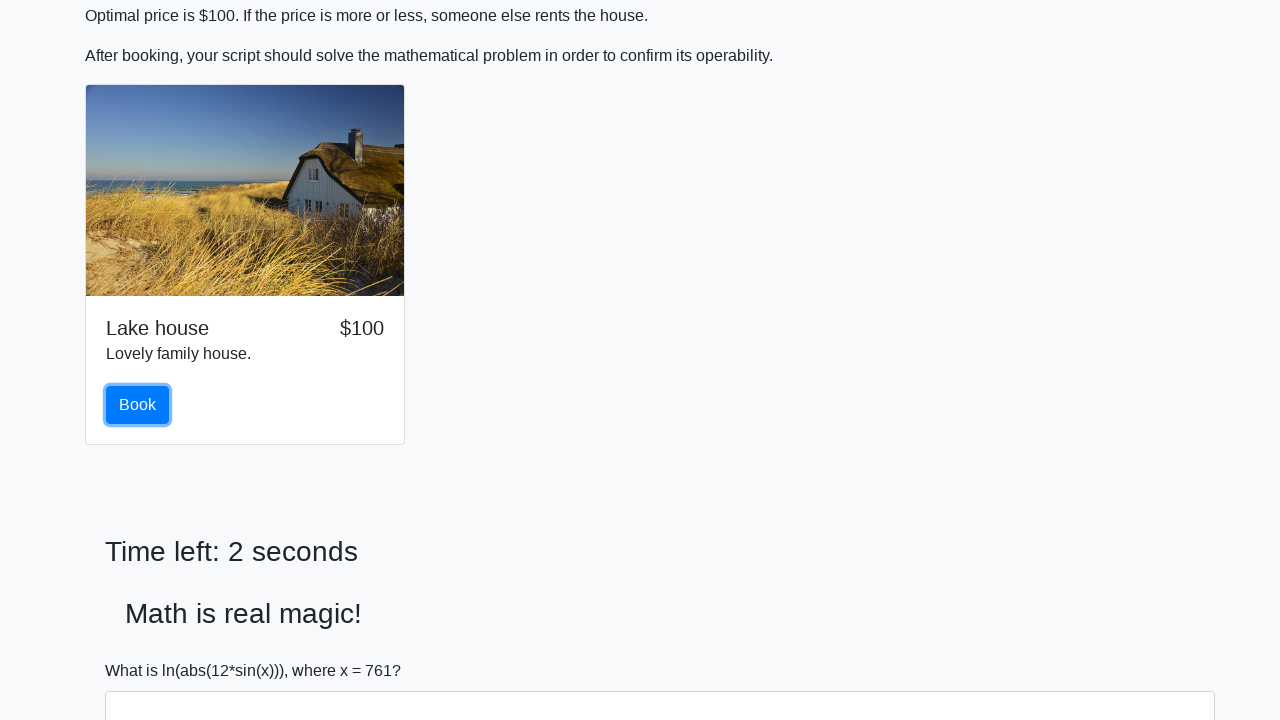

Calculated mathematical formula result: 2.0848378326892005
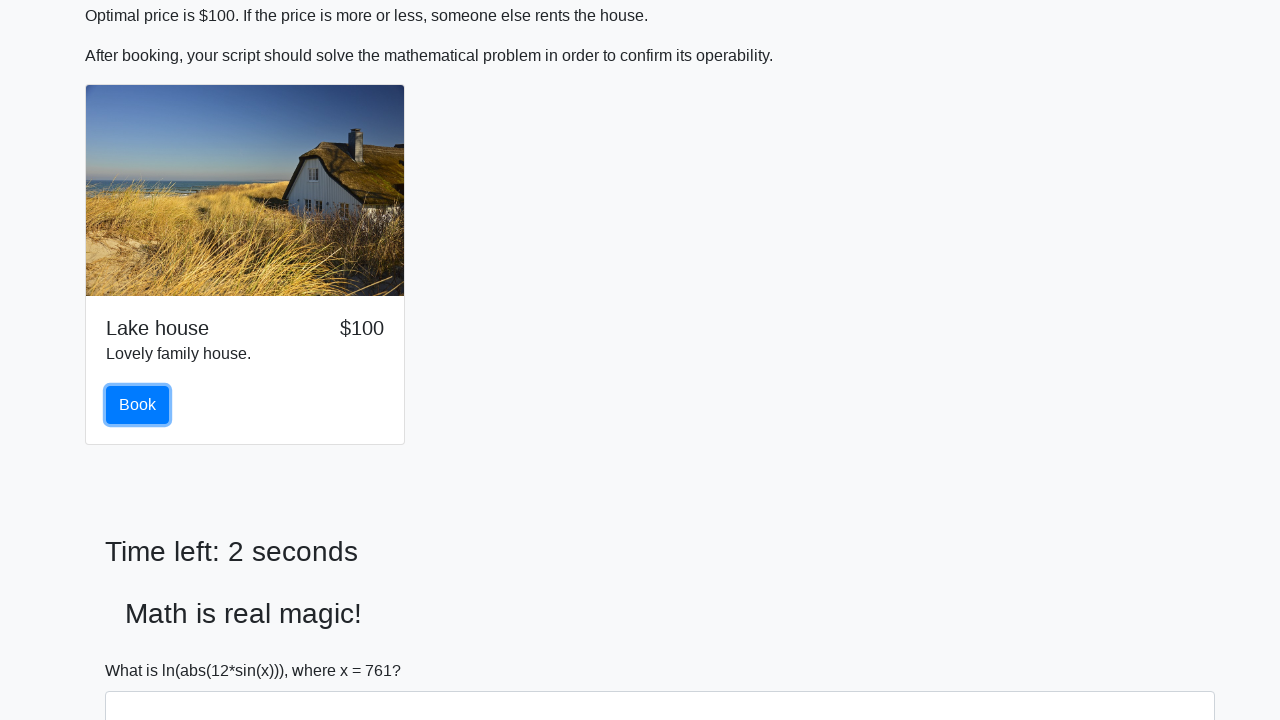

Filled answer field with calculated value: 2.0848378326892005 on #answer
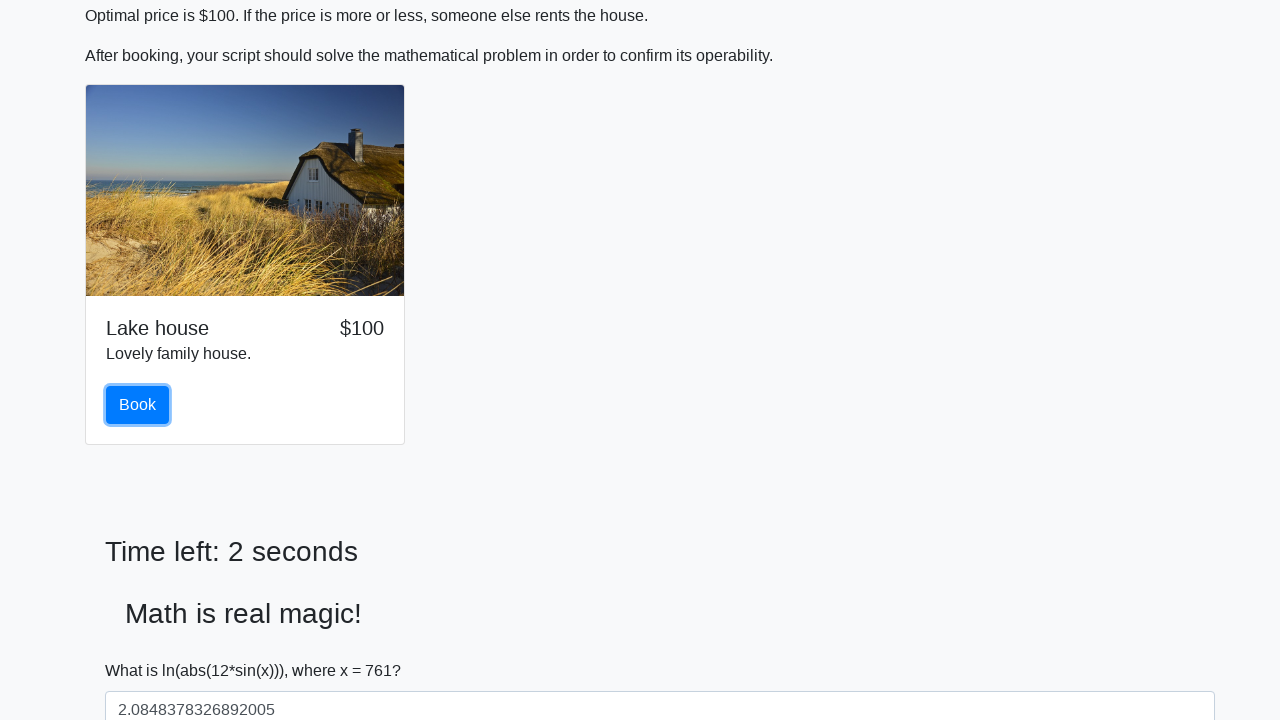

Scrolled down another 150 pixels
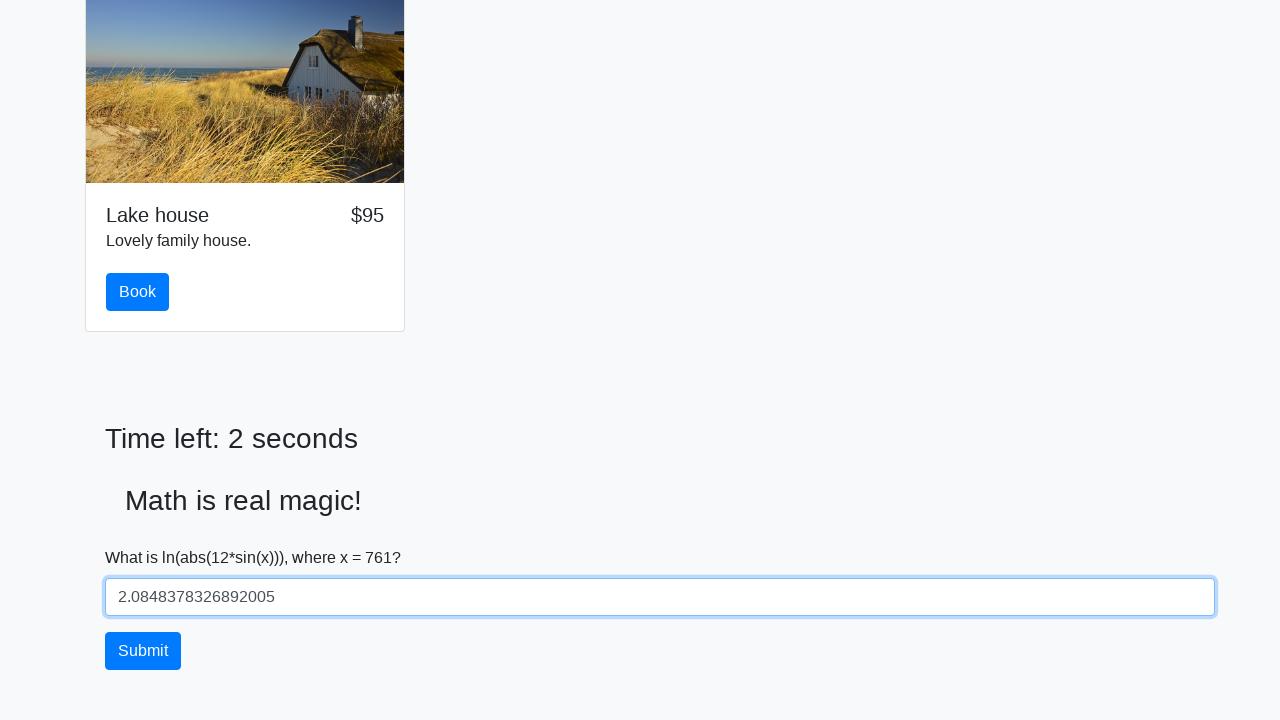

Clicked the solve button to submit answer at (143, 651) on #solve
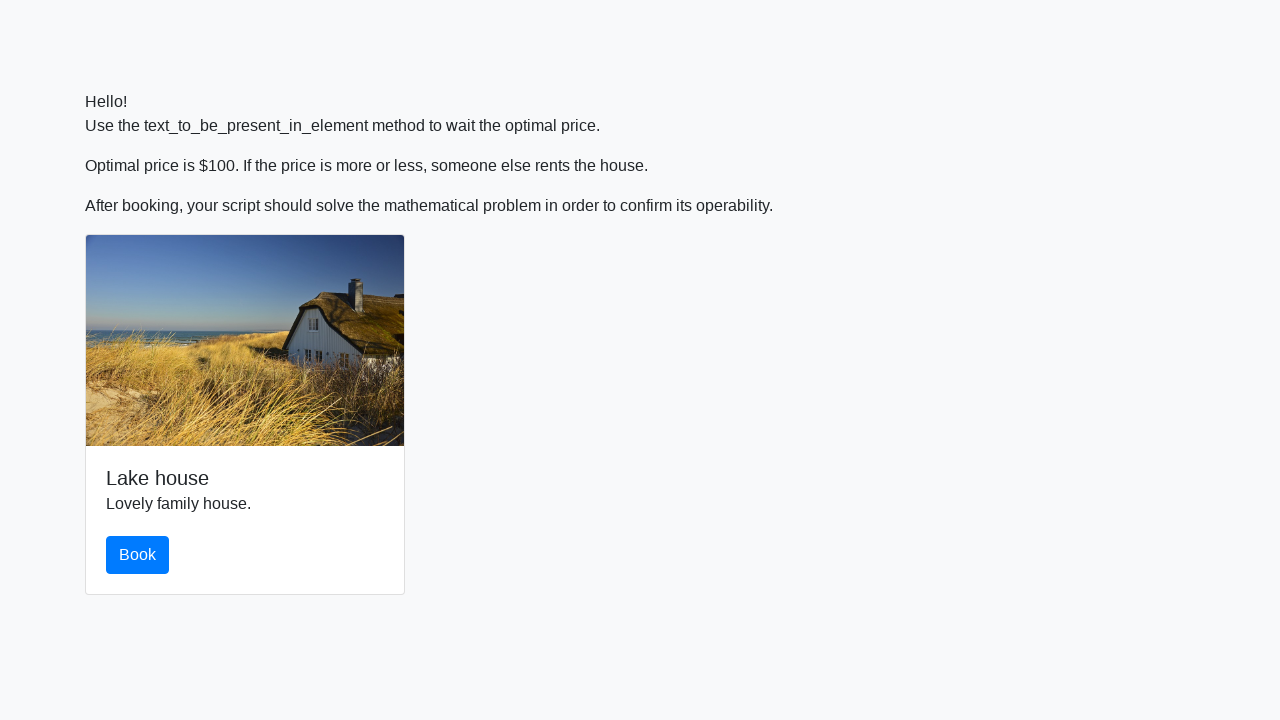

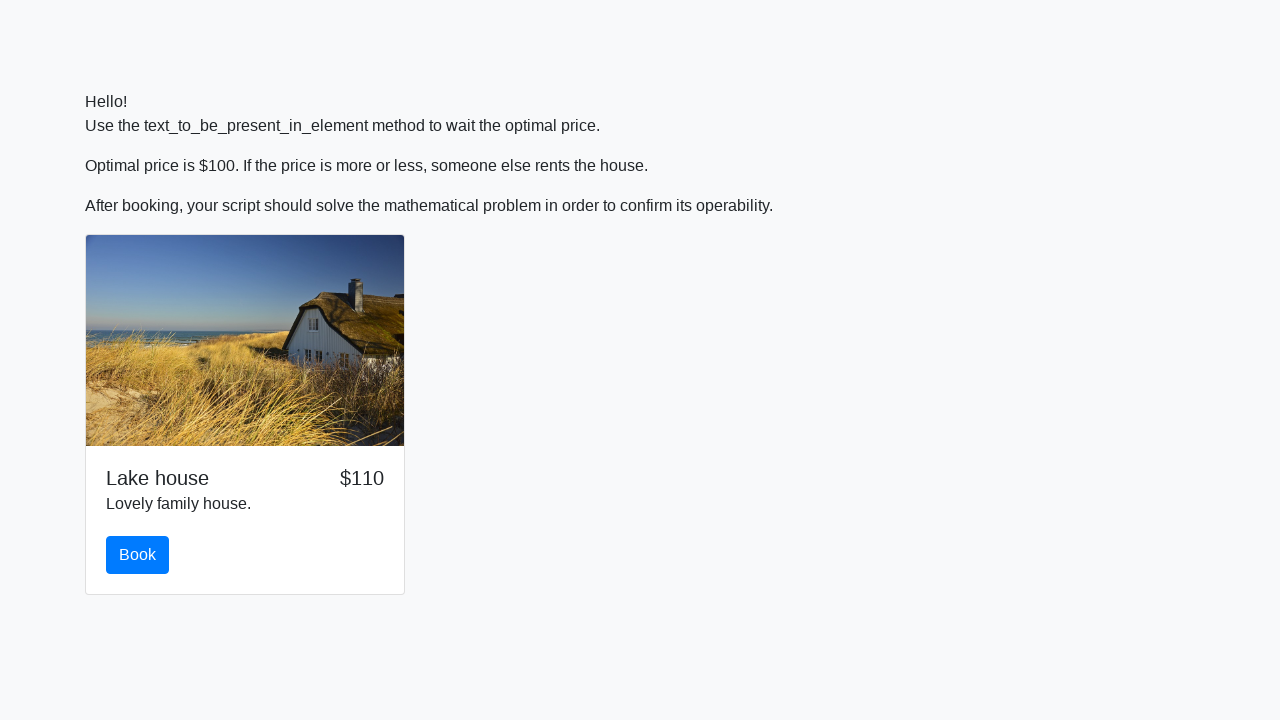